Opens USPS homepage and clicks on the Send Mail & Packages link to navigate to that section

Starting URL: https://www.usps.com/

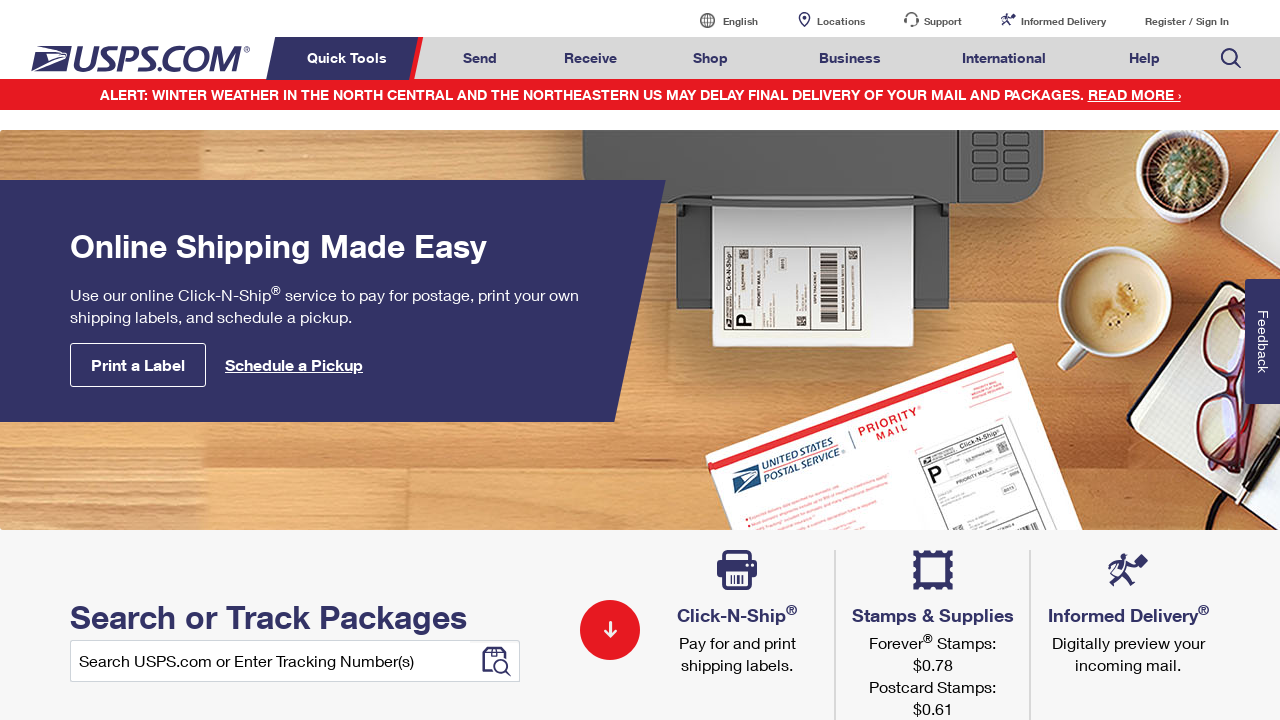

Clicked on Send Mail & Packages link at (480, 58) on a#mail-ship-width
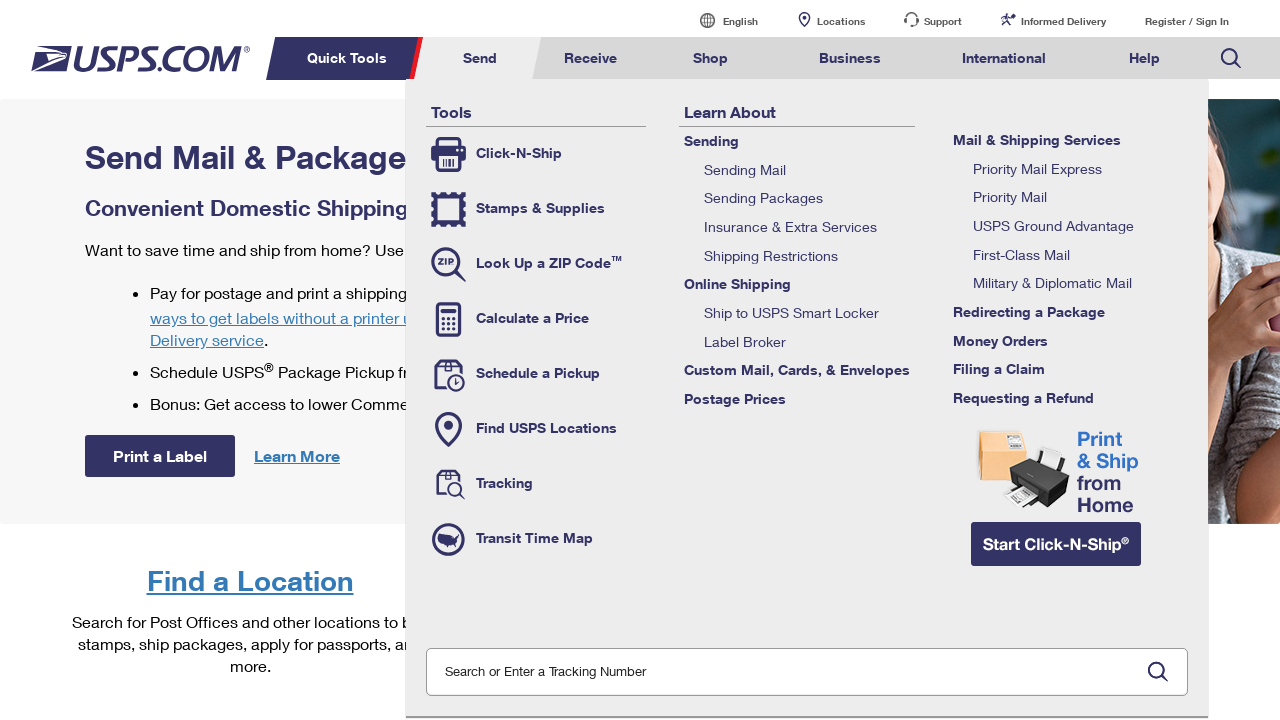

Waited for Send Mail & Packages page to fully load
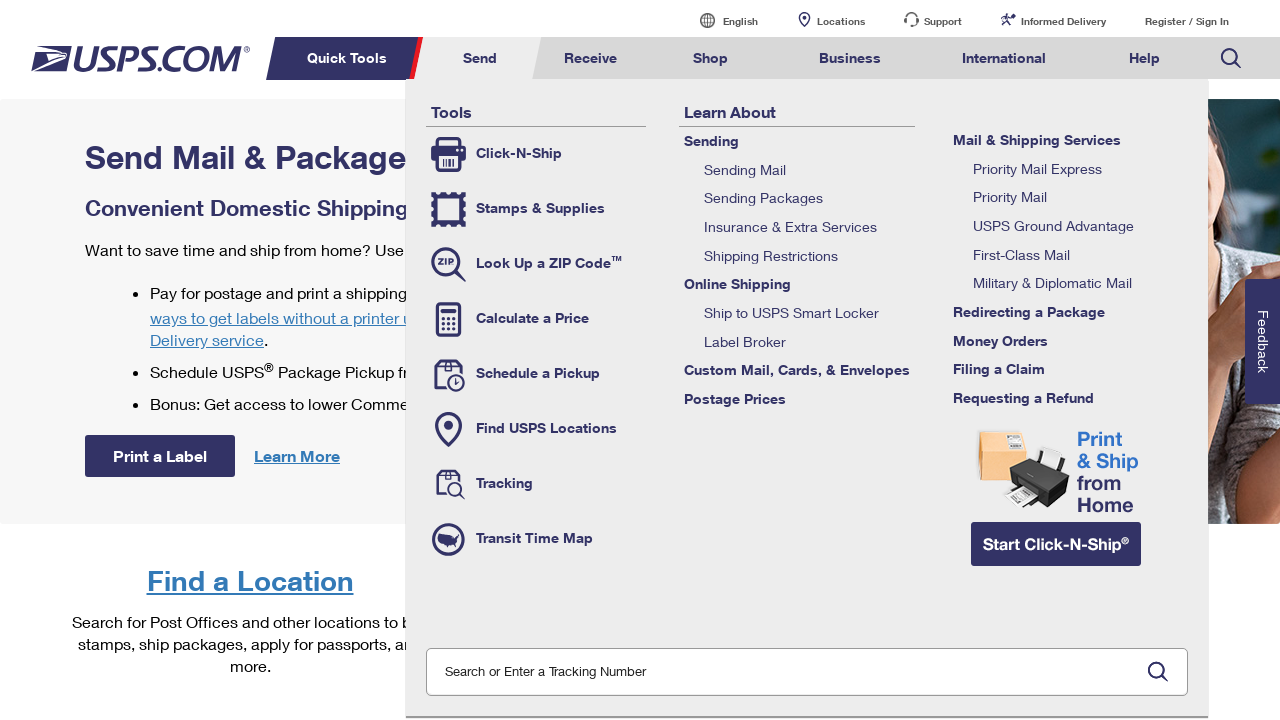

Verified page title is 'Send Mail & Packages | USPS'
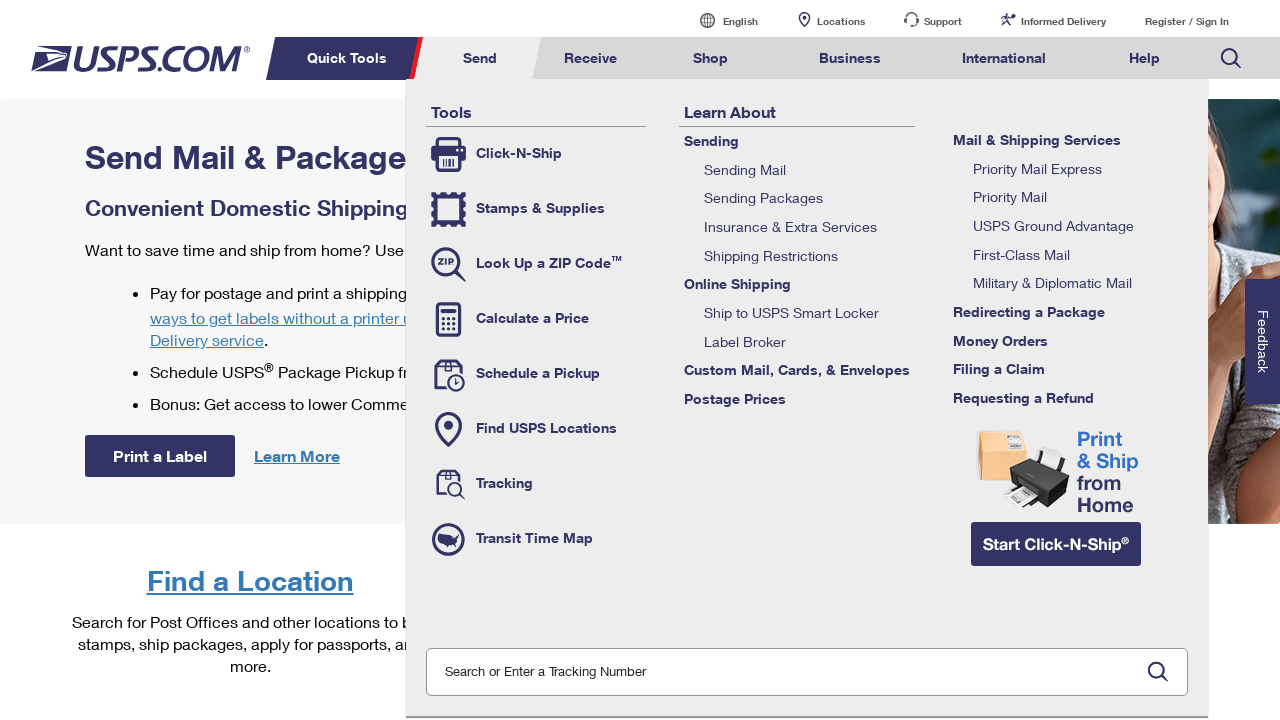

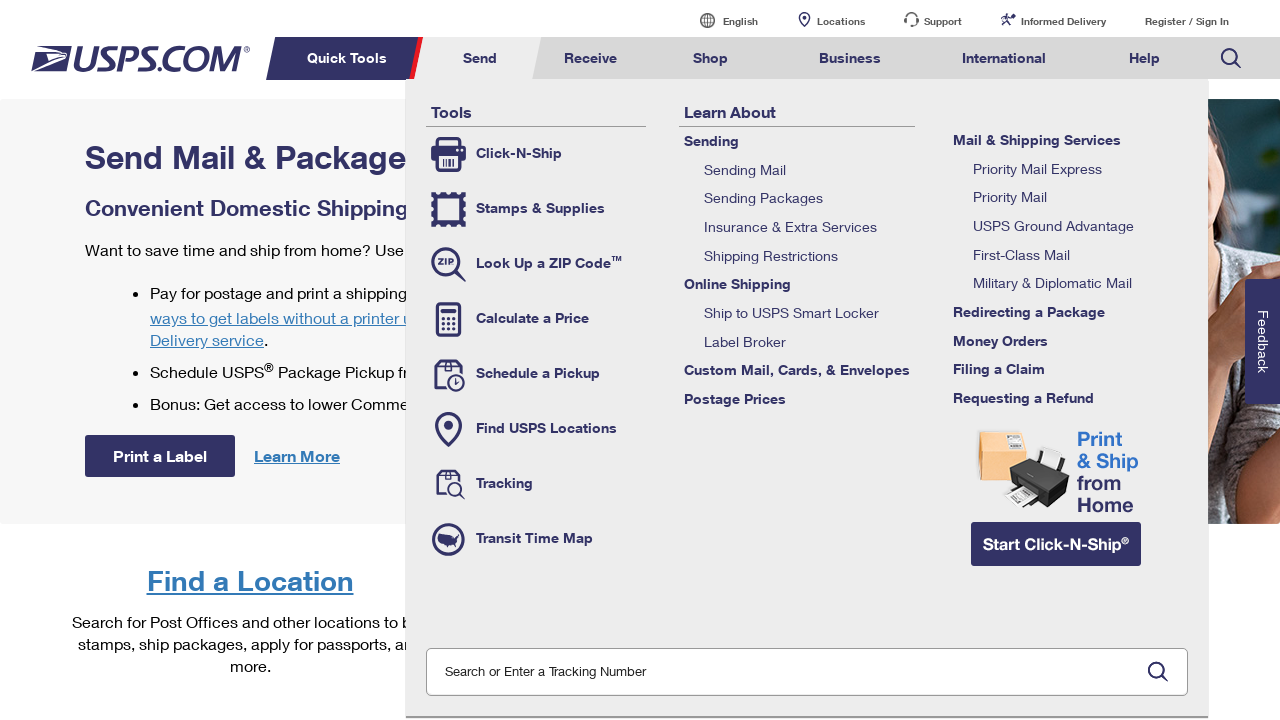